Tests alert handling functionality by triggering different types of alerts (simple alert and confirmation dialog) and interacting with them

Starting URL: https://rahulshettyacademy.com/AutomationPractice/

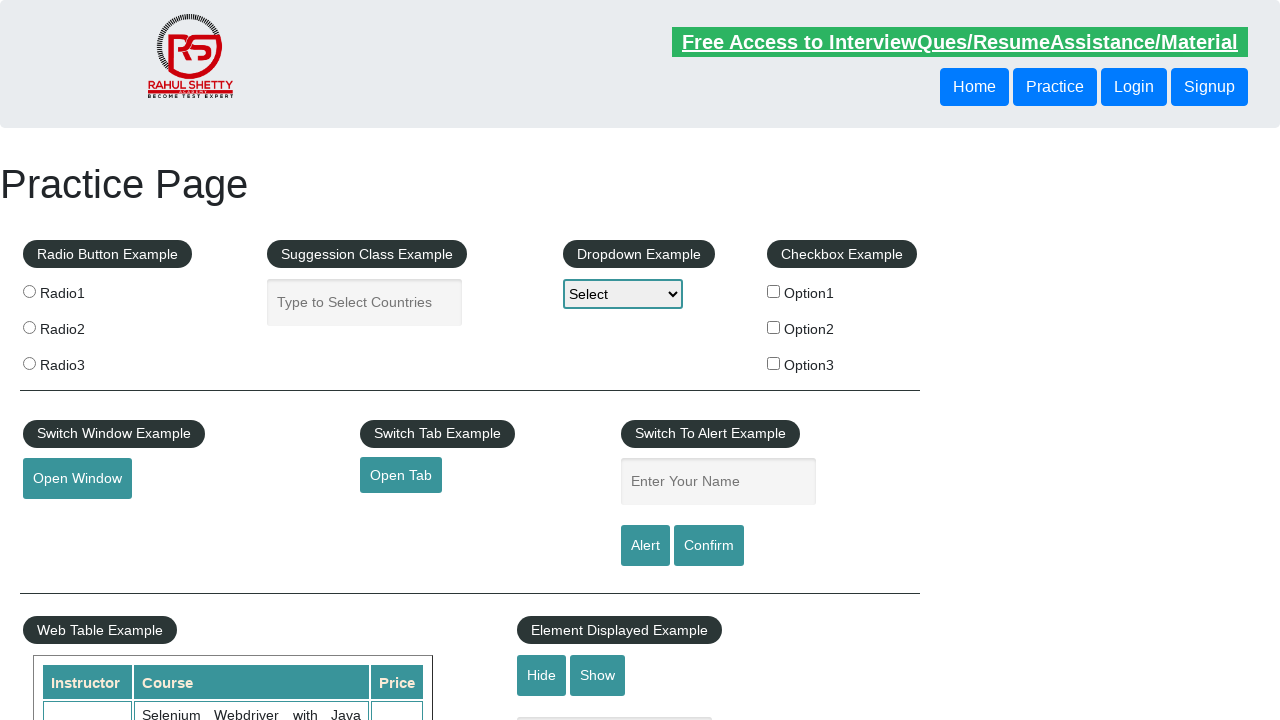

Filled name input field with 'Rishav' on input#name
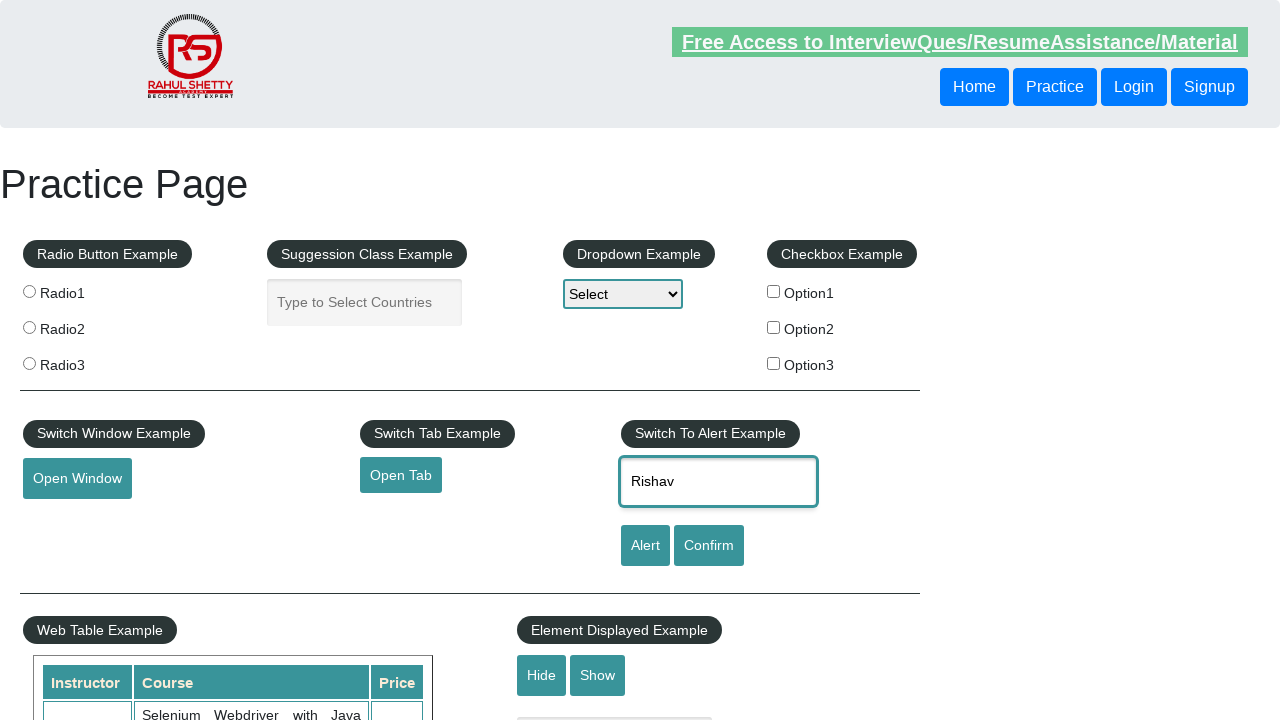

Set up dialog handler to accept alerts
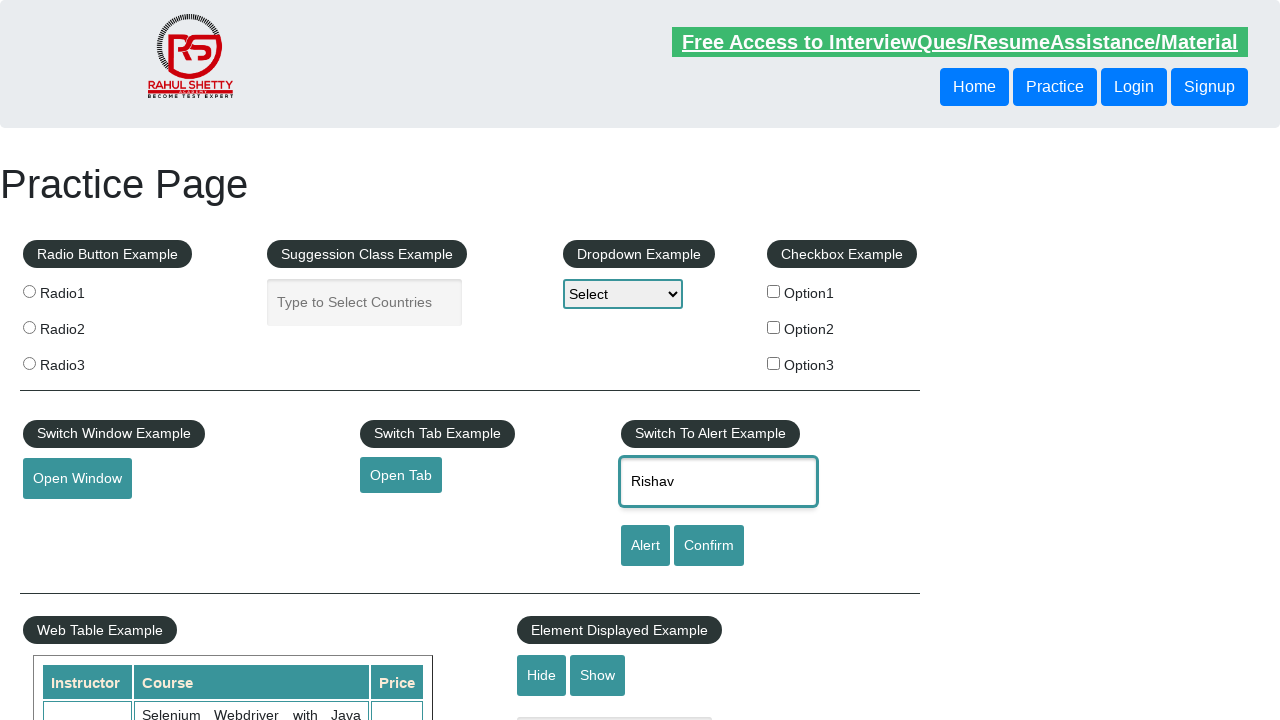

Clicked alert button to trigger simple alert dialog at (645, 546) on input#alertbtn
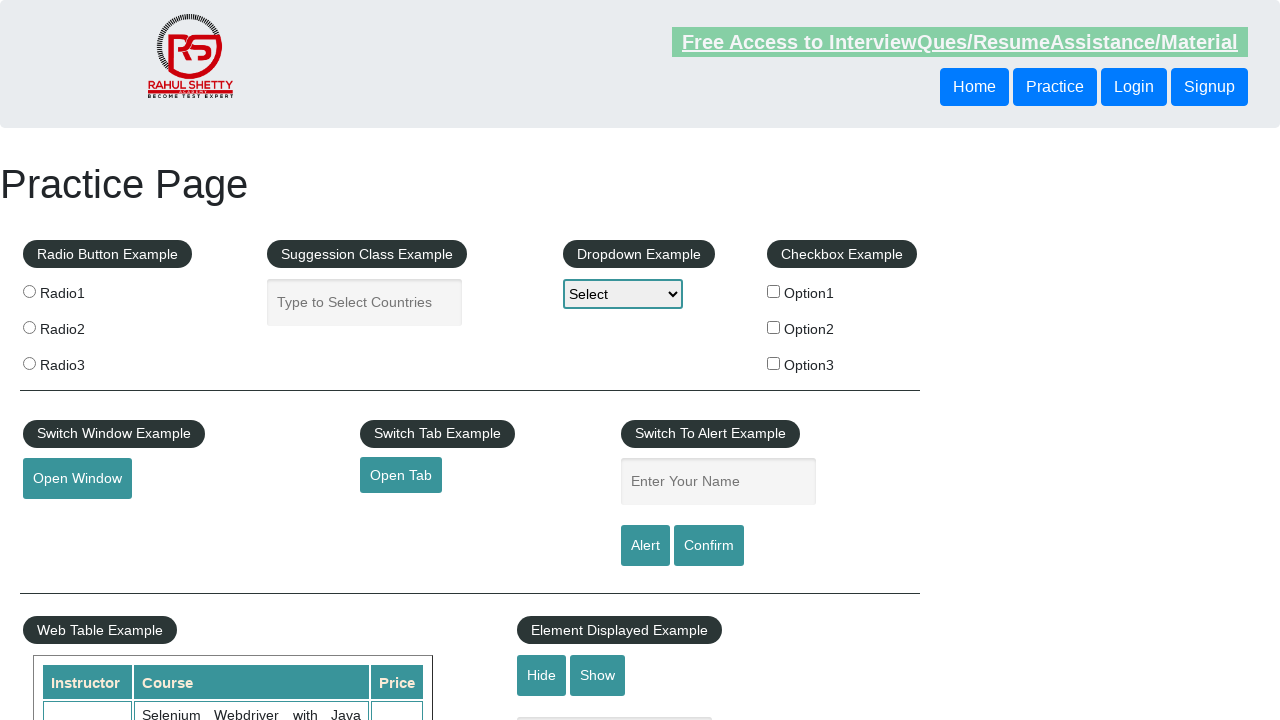

Set up dialog handler to dismiss confirmation dialogs
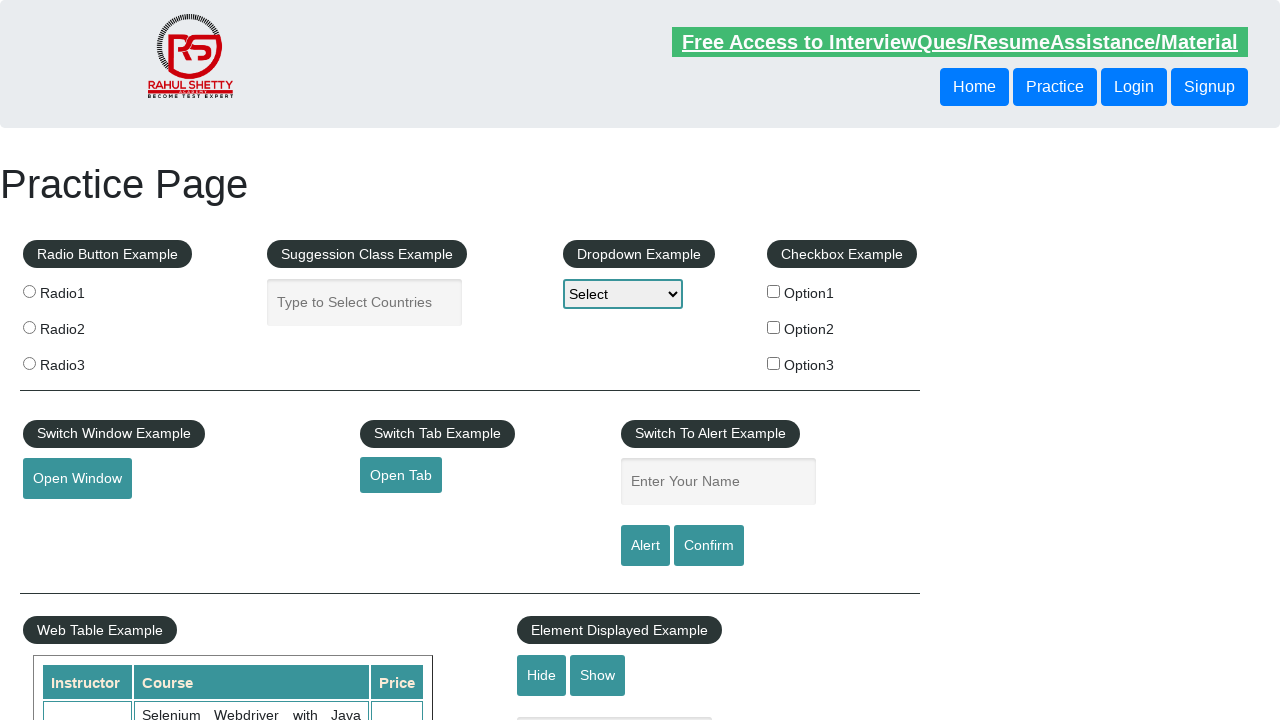

Clicked confirm button to trigger confirmation dialog at (709, 546) on input#confirmbtn
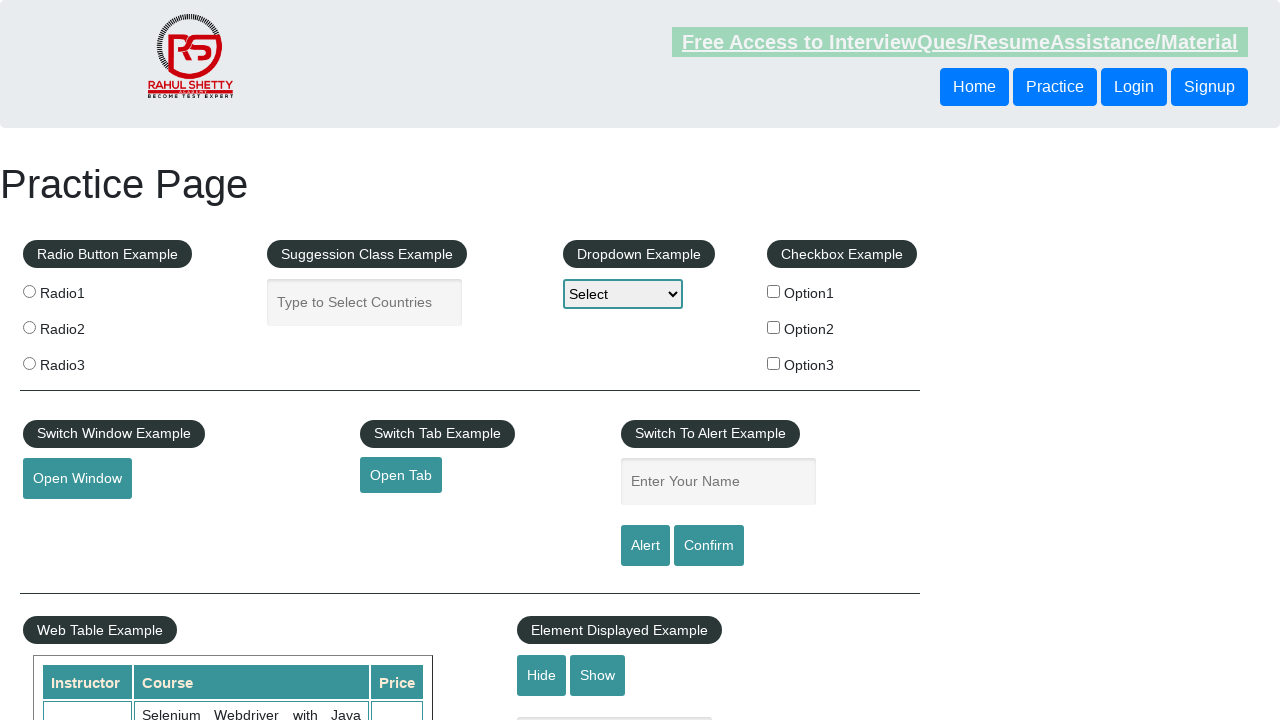

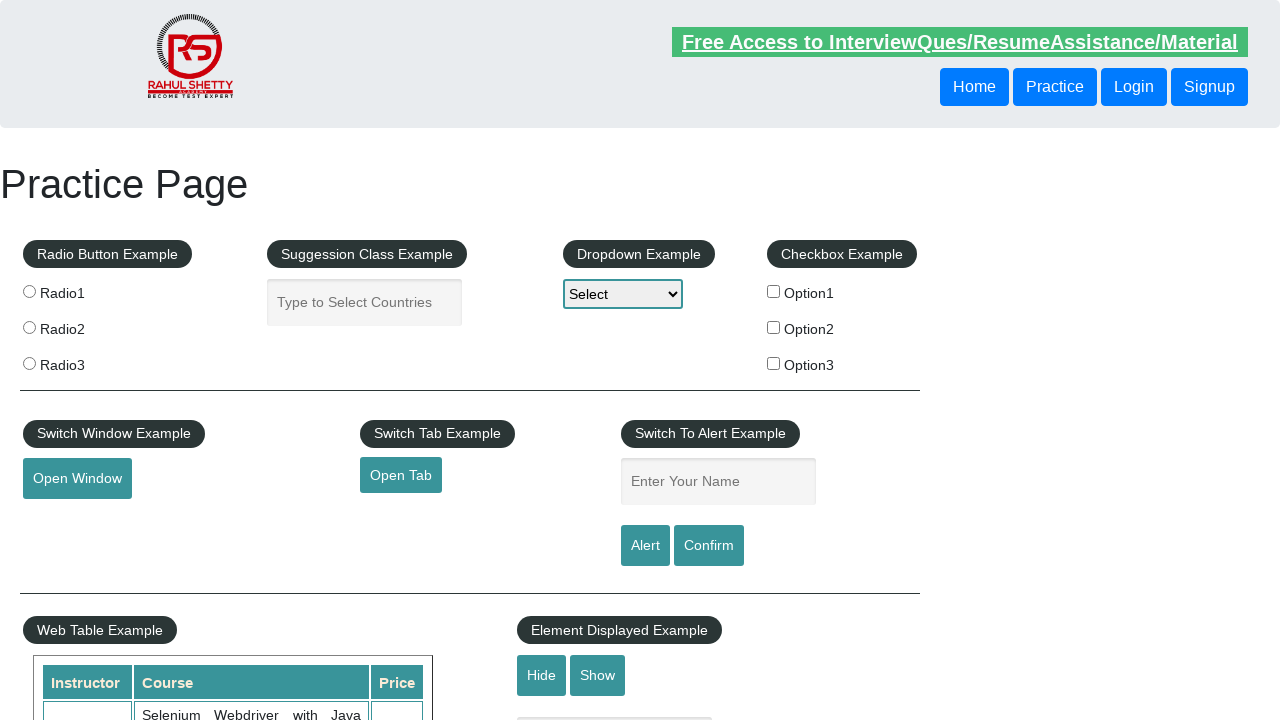